Tests dropdown selection functionality by selecting options using different methods (by index, by value, and by visible text)

Starting URL: https://www.rahulshettyacademy.com/AutomationPractice/

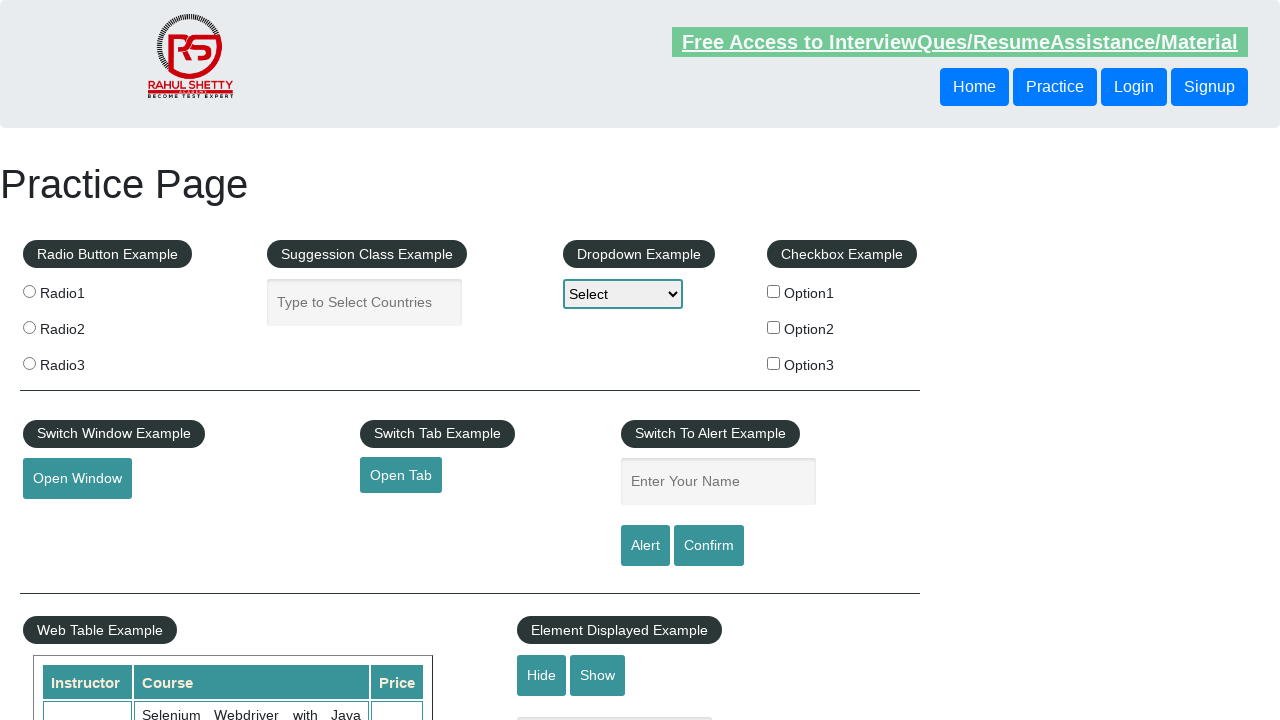

Selected dropdown option by index 2 (Option2) on #dropdown-class-example
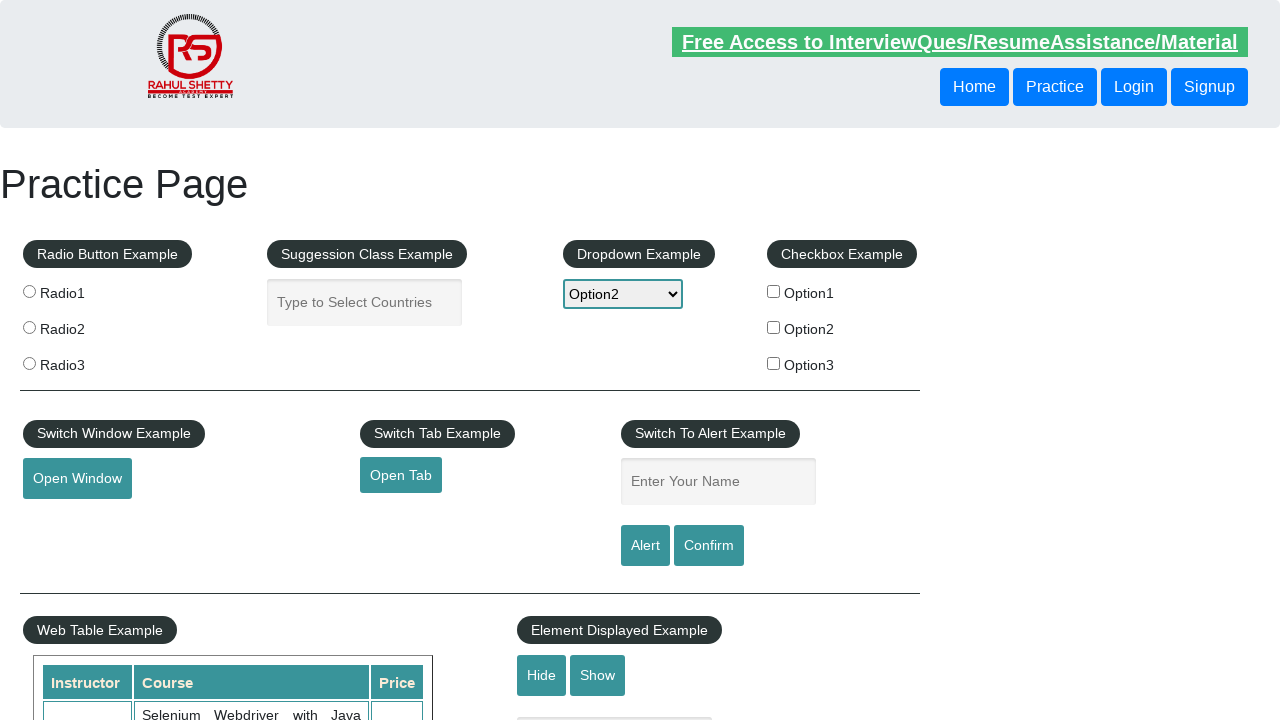

Waited 2 seconds between dropdown selections
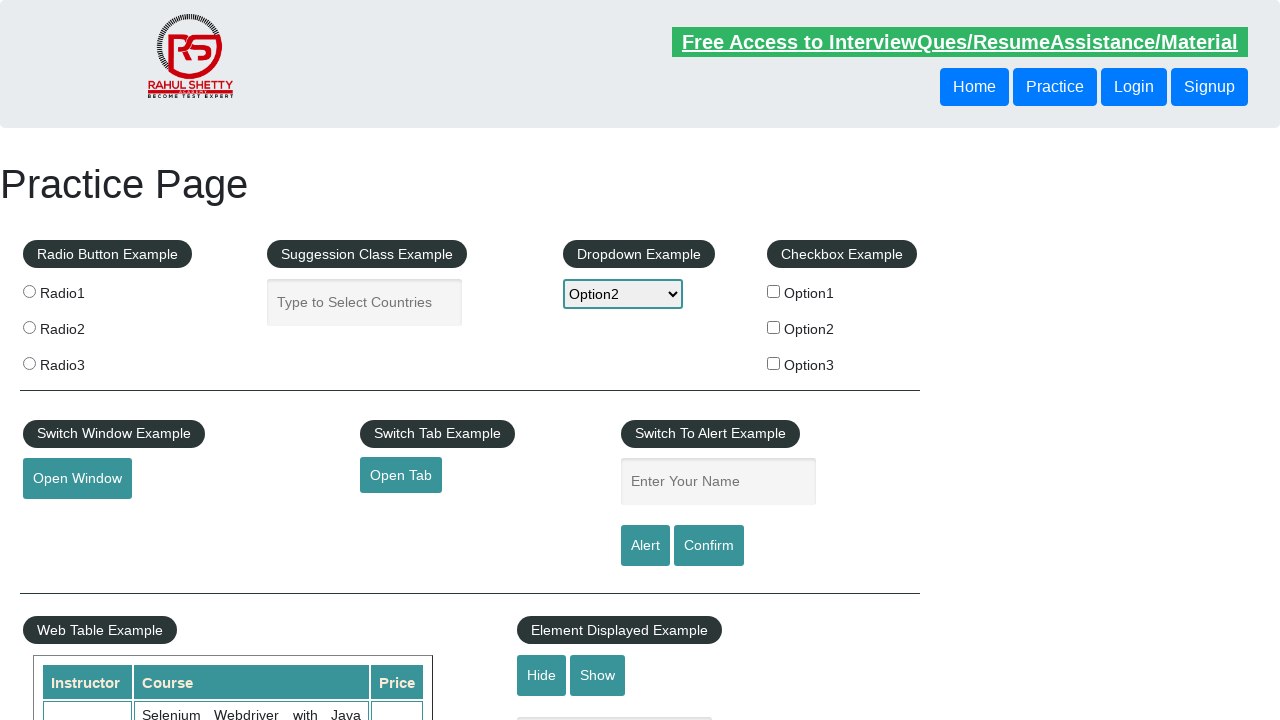

Selected dropdown option by value 'option3' (Option3) on #dropdown-class-example
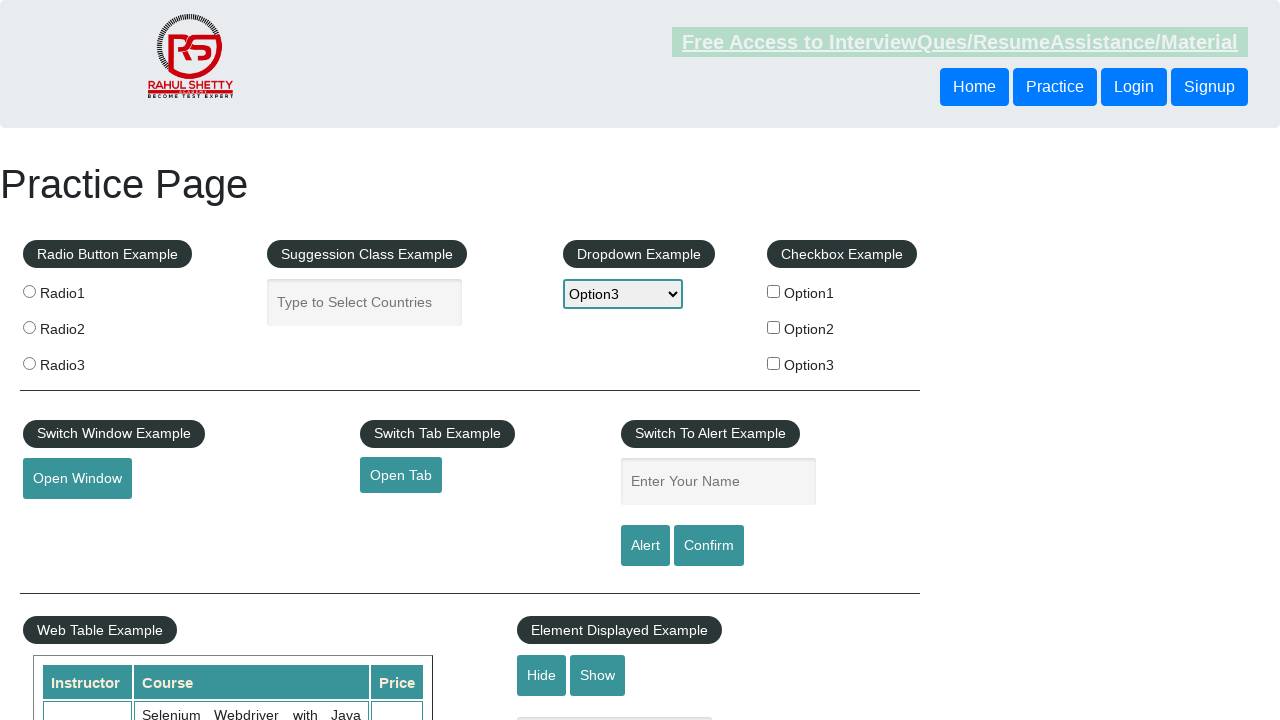

Waited 2 seconds between dropdown selections
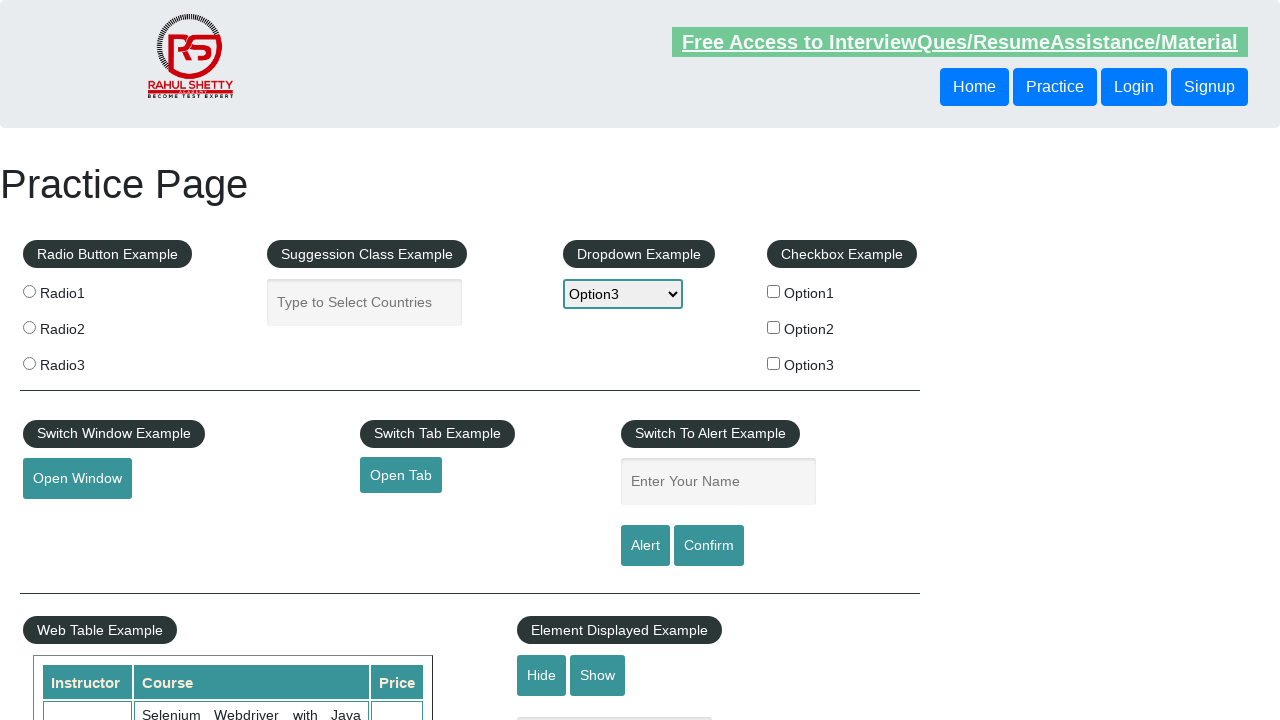

Selected dropdown option by visible text 'Option1' on #dropdown-class-example
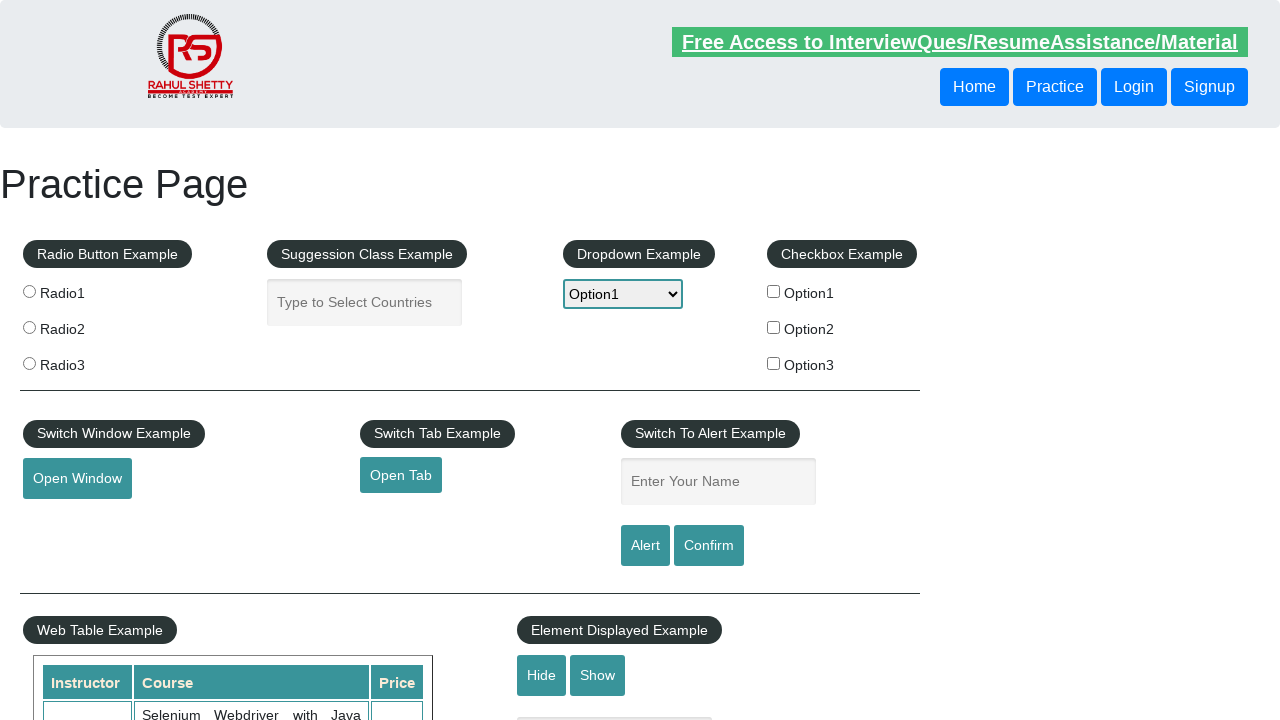

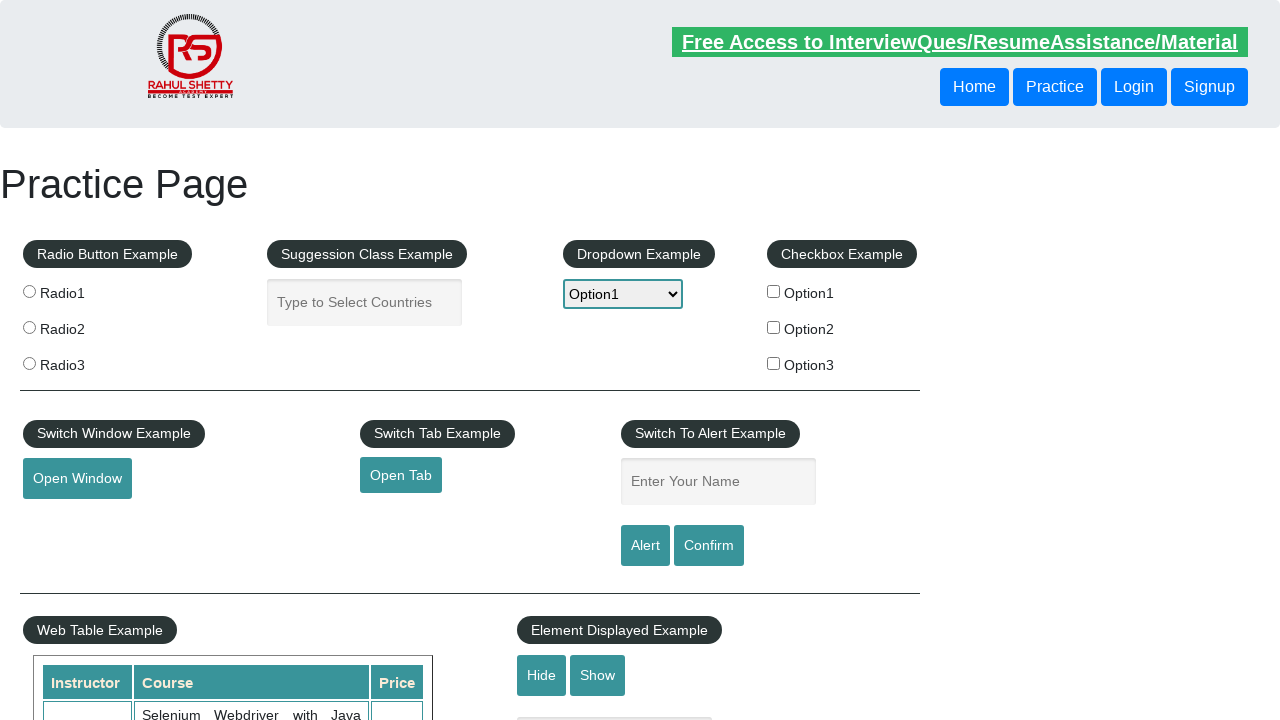